Tests selecting checkboxes using a loop-based approach to select Check 3 and Check 4

Starting URL: http://antoniotrindade.com.br/treinoautomacao/elementsweb.html

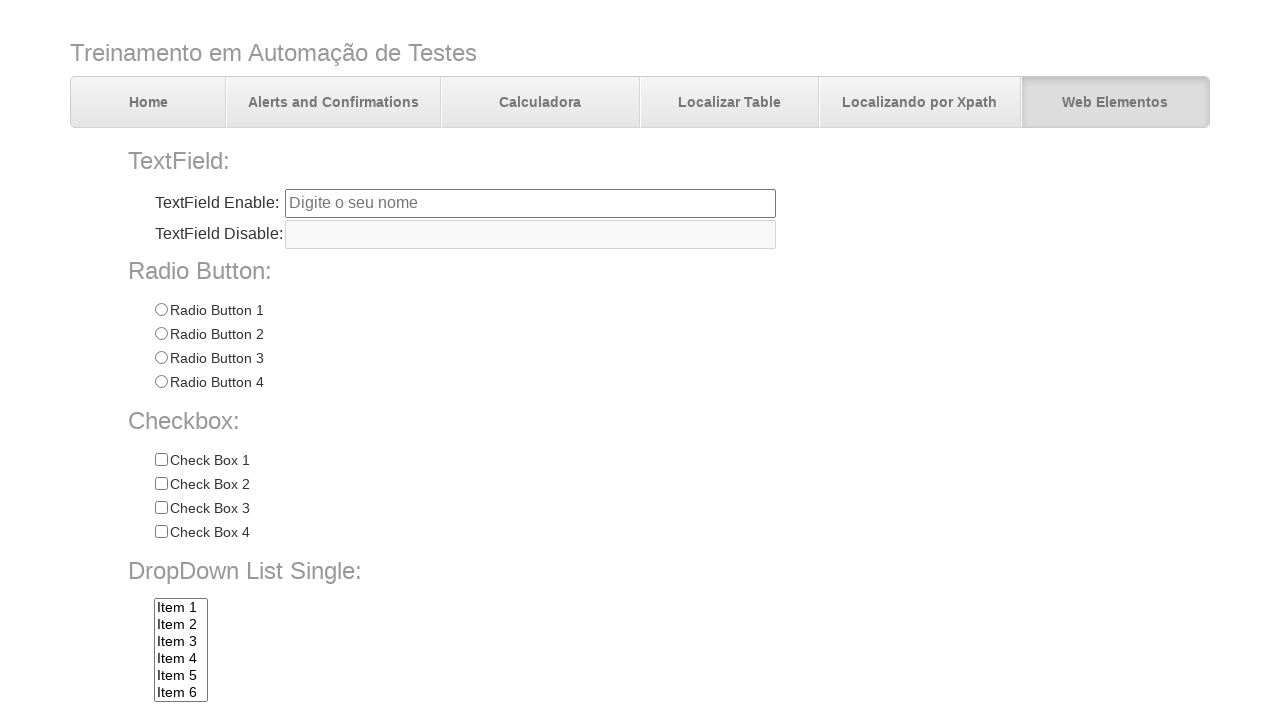

Clicked checkbox for Check 3 at (161, 508) on input[name='chkbox'][value='Check 3']
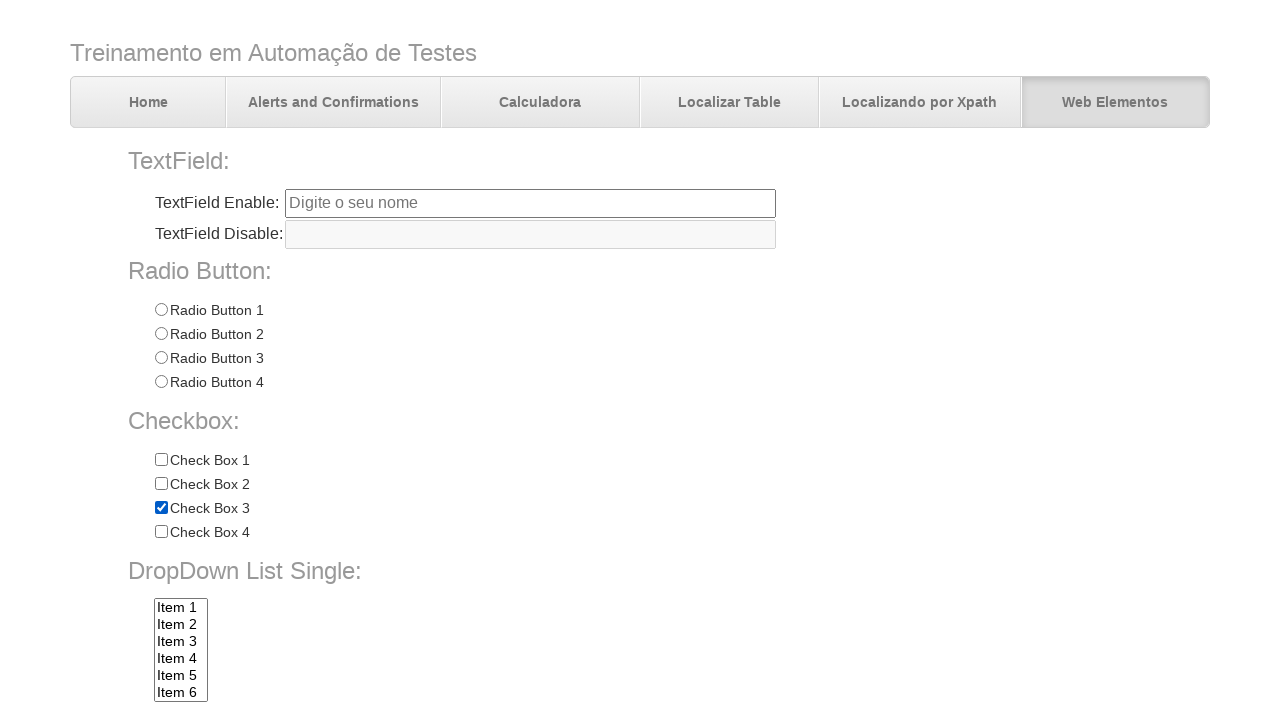

Clicked checkbox for Check 4 at (161, 532) on input[name='chkbox'][value='Check 4']
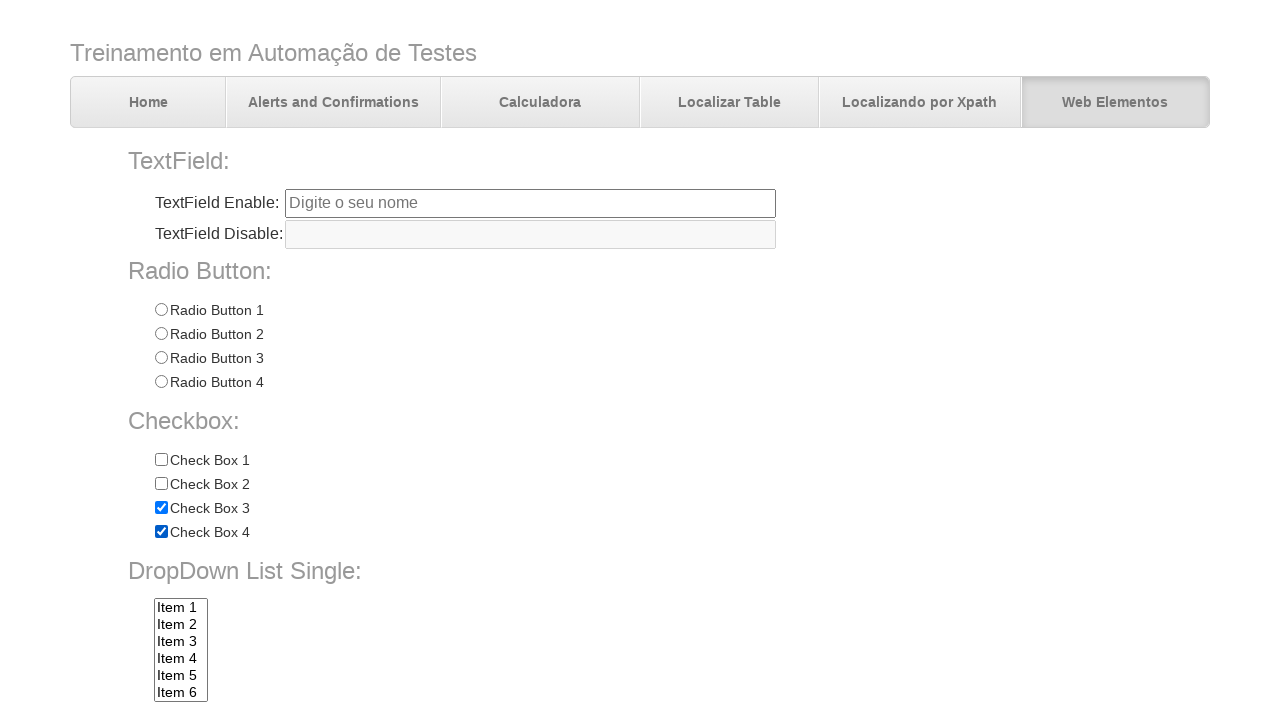

Verified Check 1 is not selected
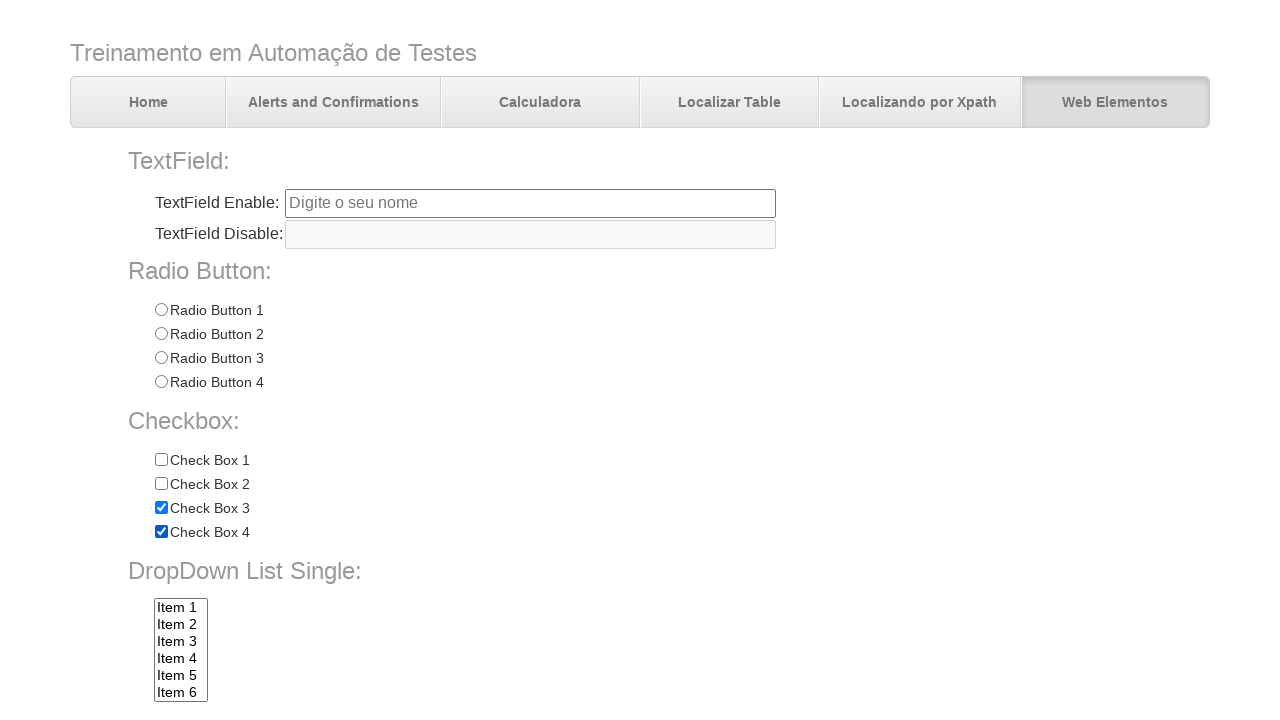

Verified Check 2 is not selected
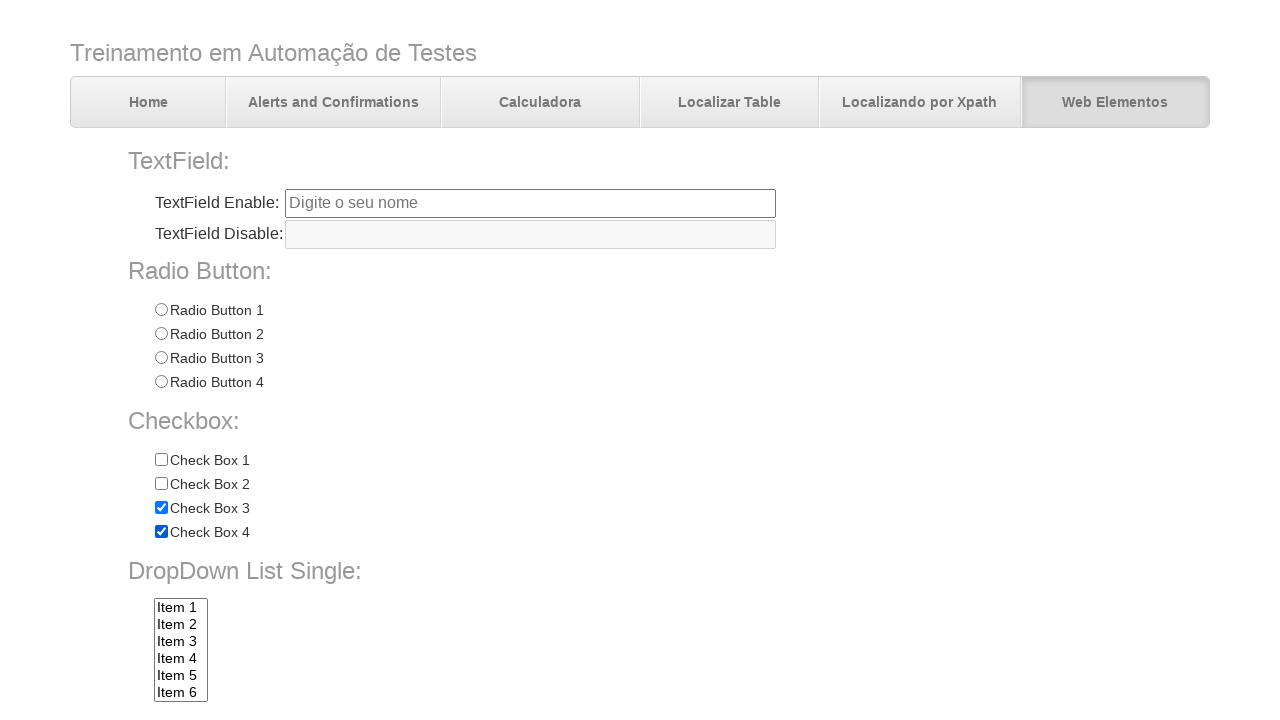

Verified Check 3 is selected
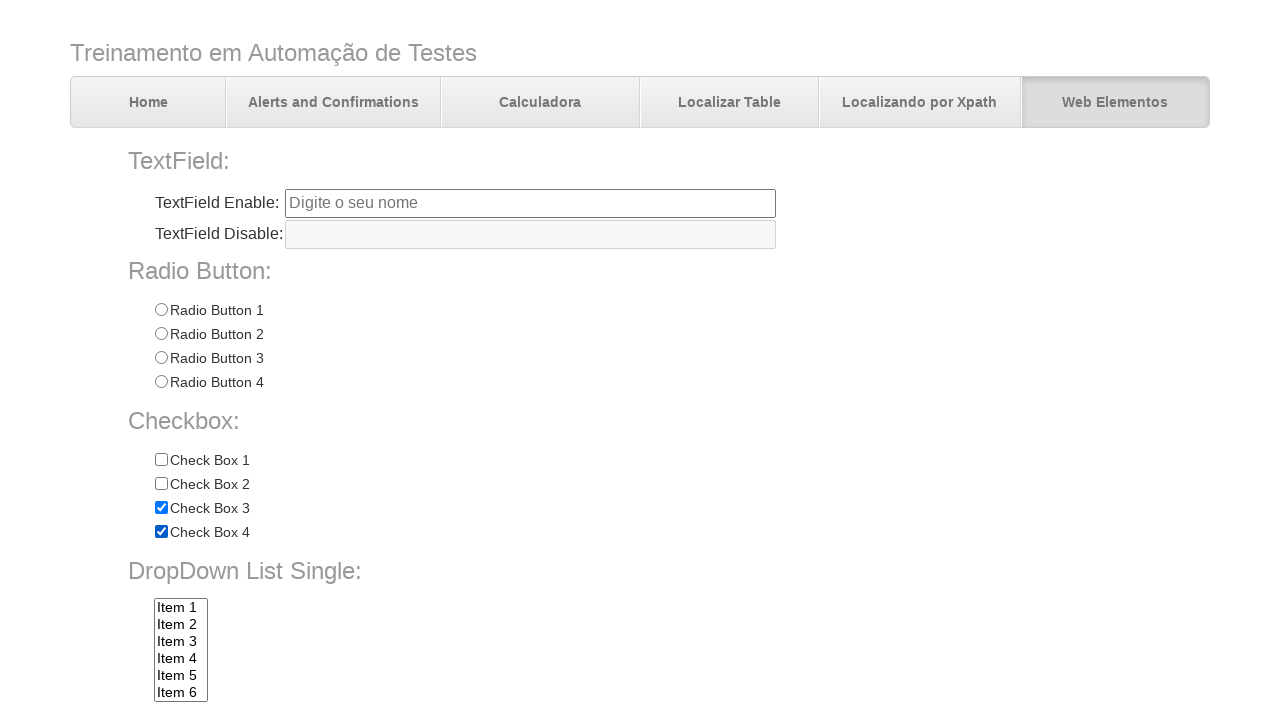

Verified Check 4 is selected
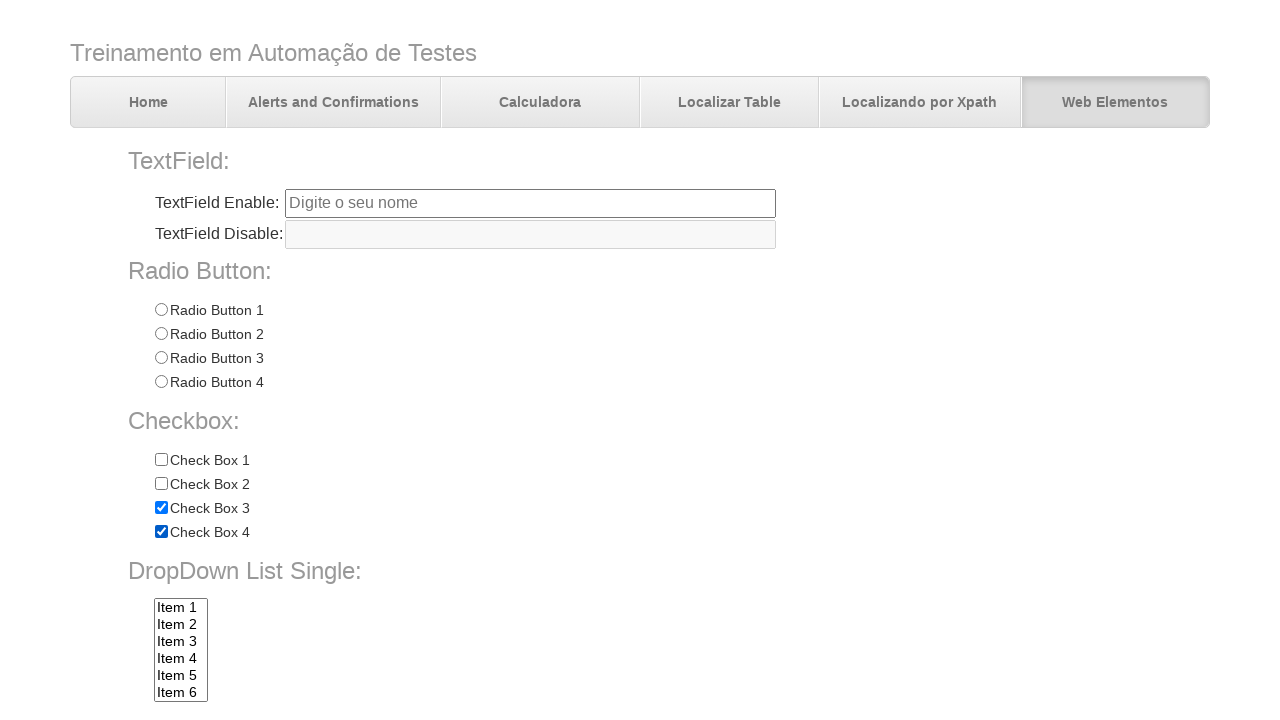

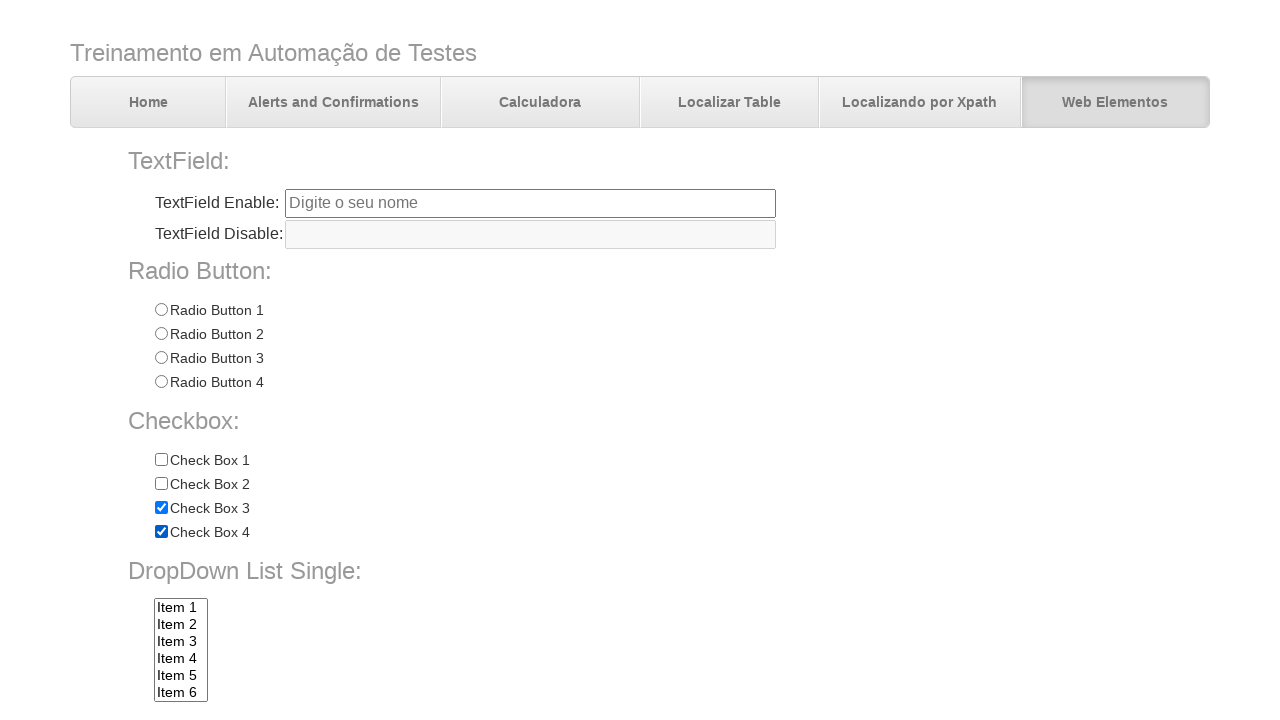